Navigates to JPL Space image page and clicks the button to view the full-size featured image

Starting URL: https://data-class-jpl-space.s3.amazonaws.com/JPL_Space/index.html

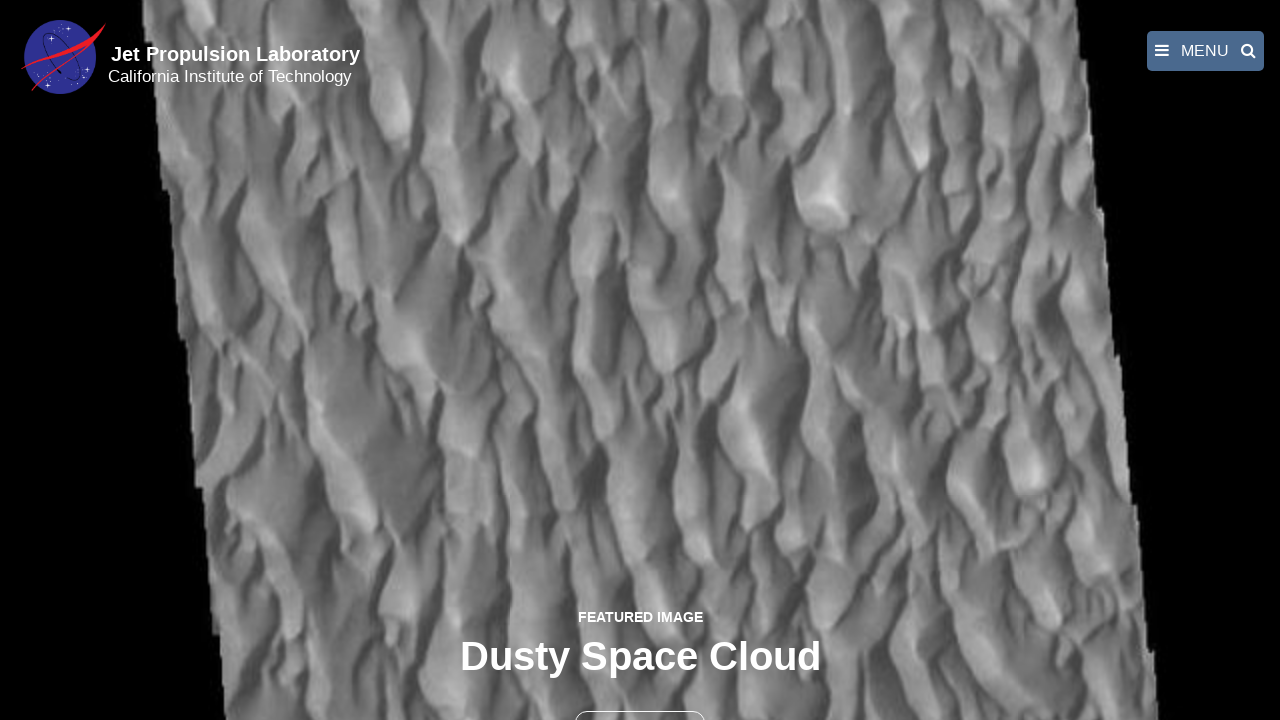

Navigated to JPL Space image page
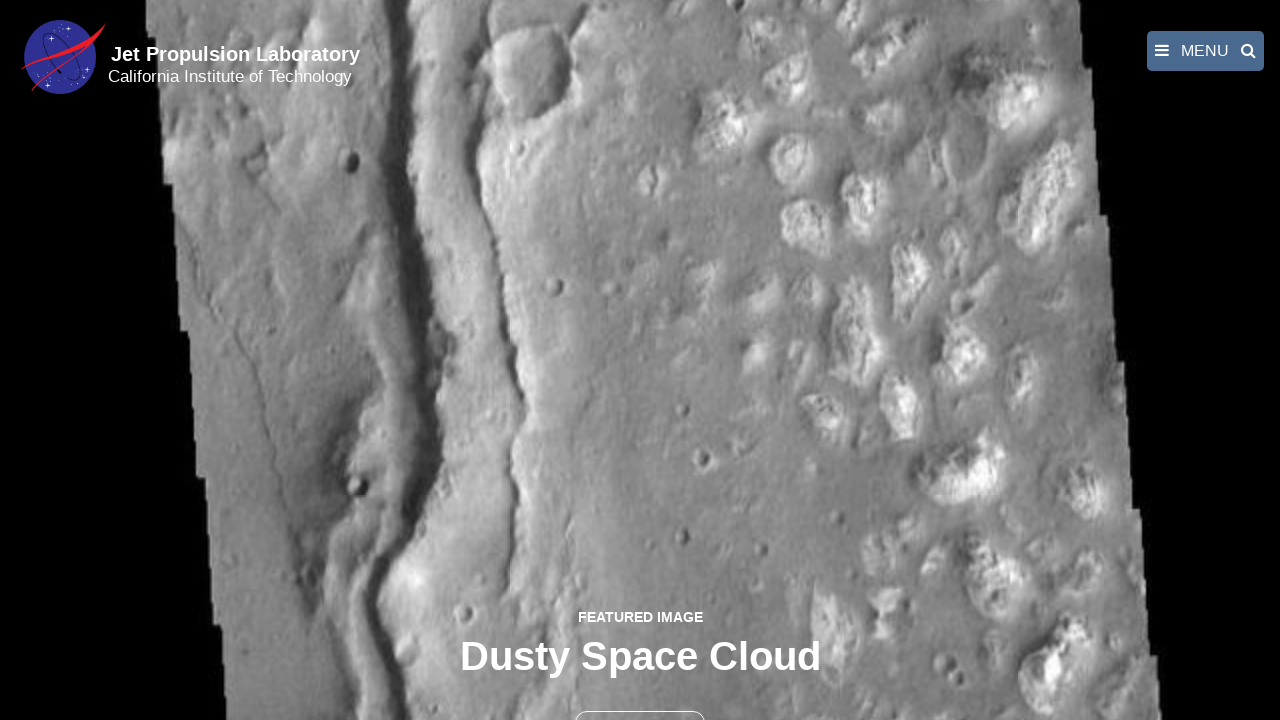

Clicked the button to view full-size featured image at (640, 699) on button >> nth=1
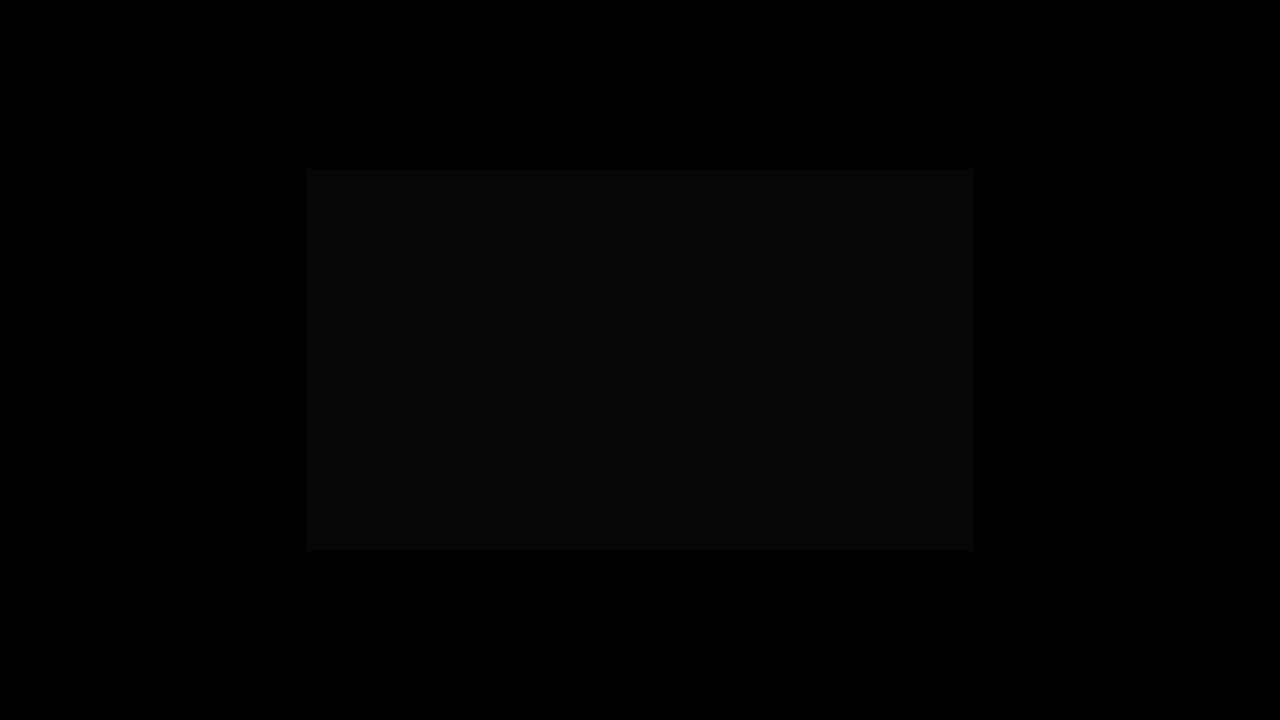

Full-size featured image loaded and displayed
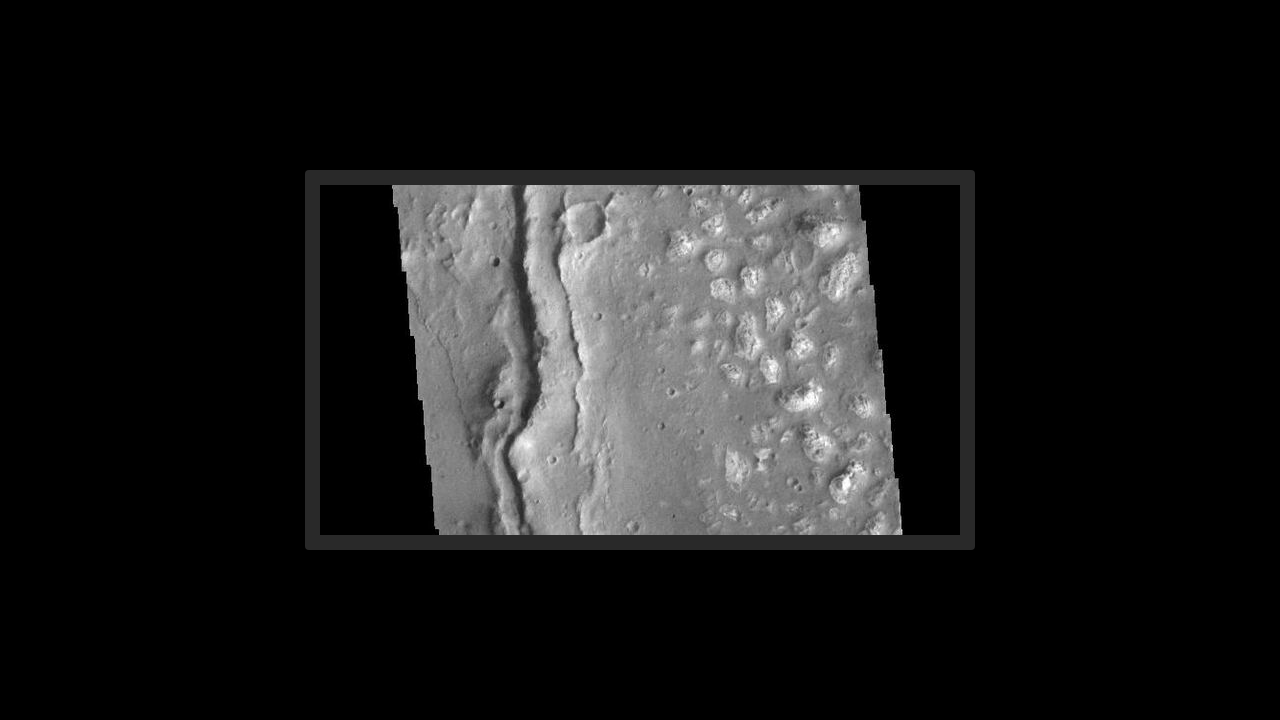

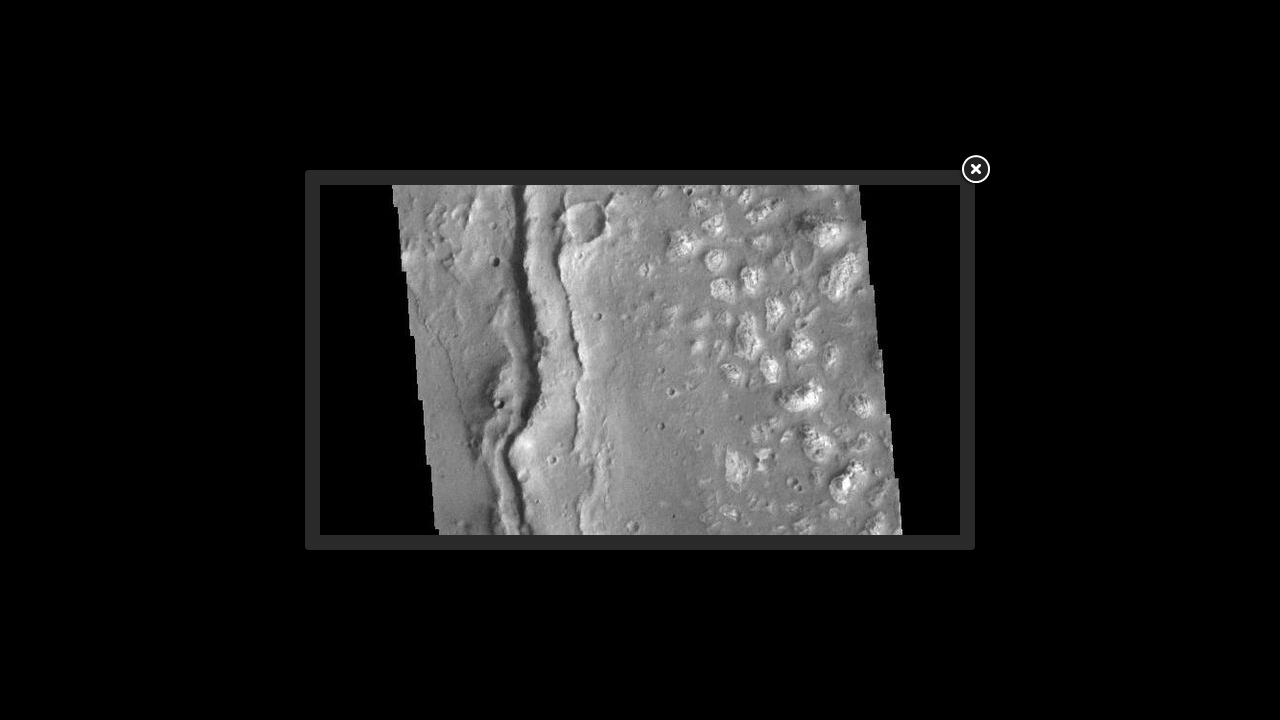